Tests entering text in a first name field and double-clicking to select the text on a registration form

Starting URL: https://grotechminds.com/registration/

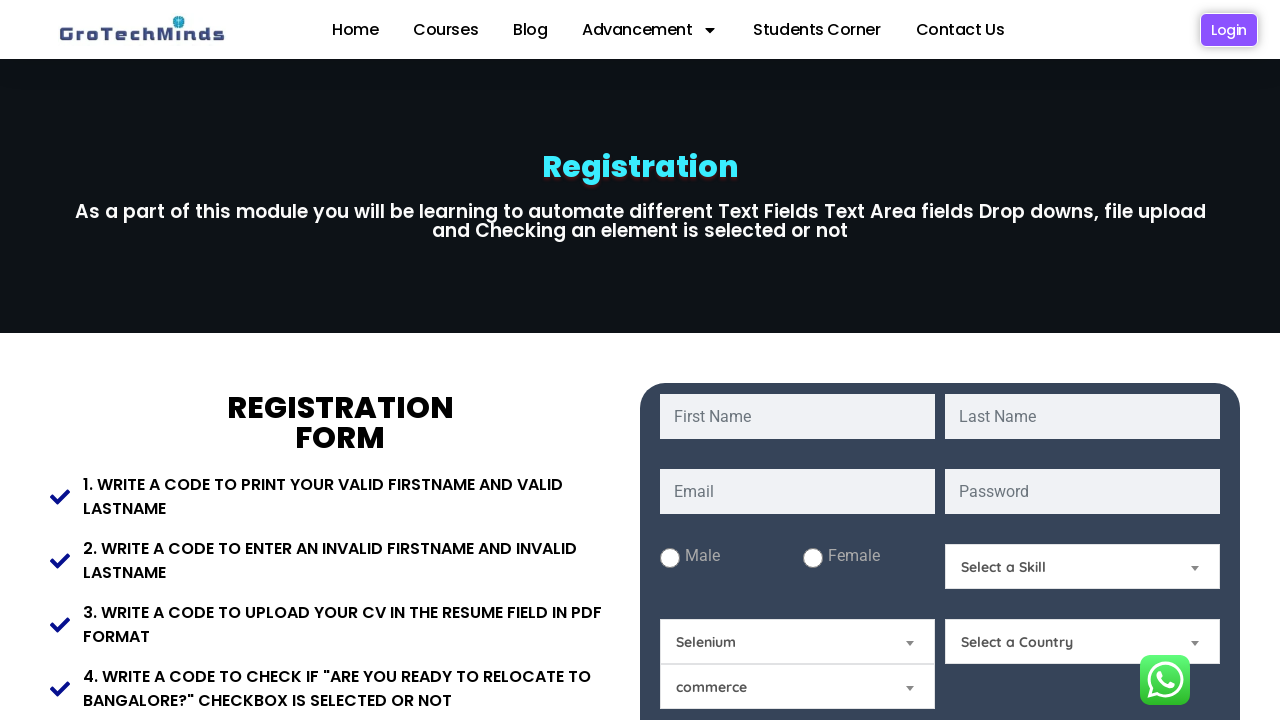

Filled first name field with 'Bhavya' on #fname
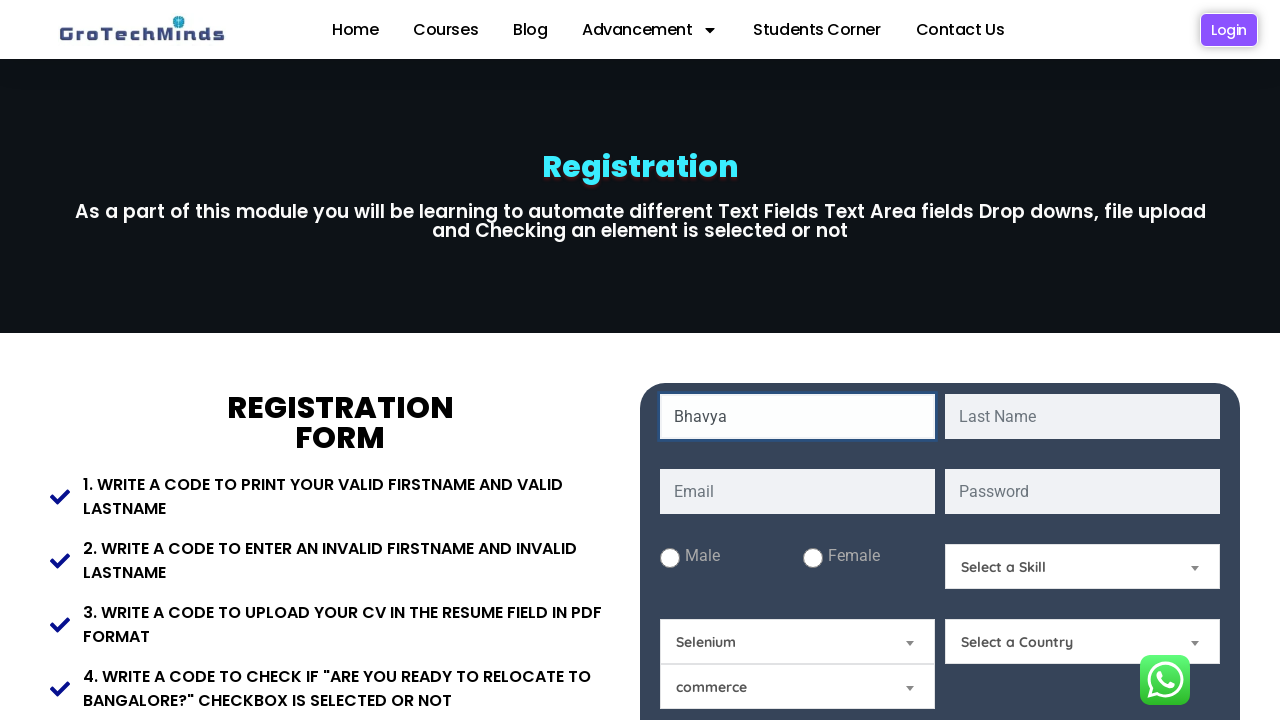

Double-clicked first name field to select the text at (798, 416) on #fname
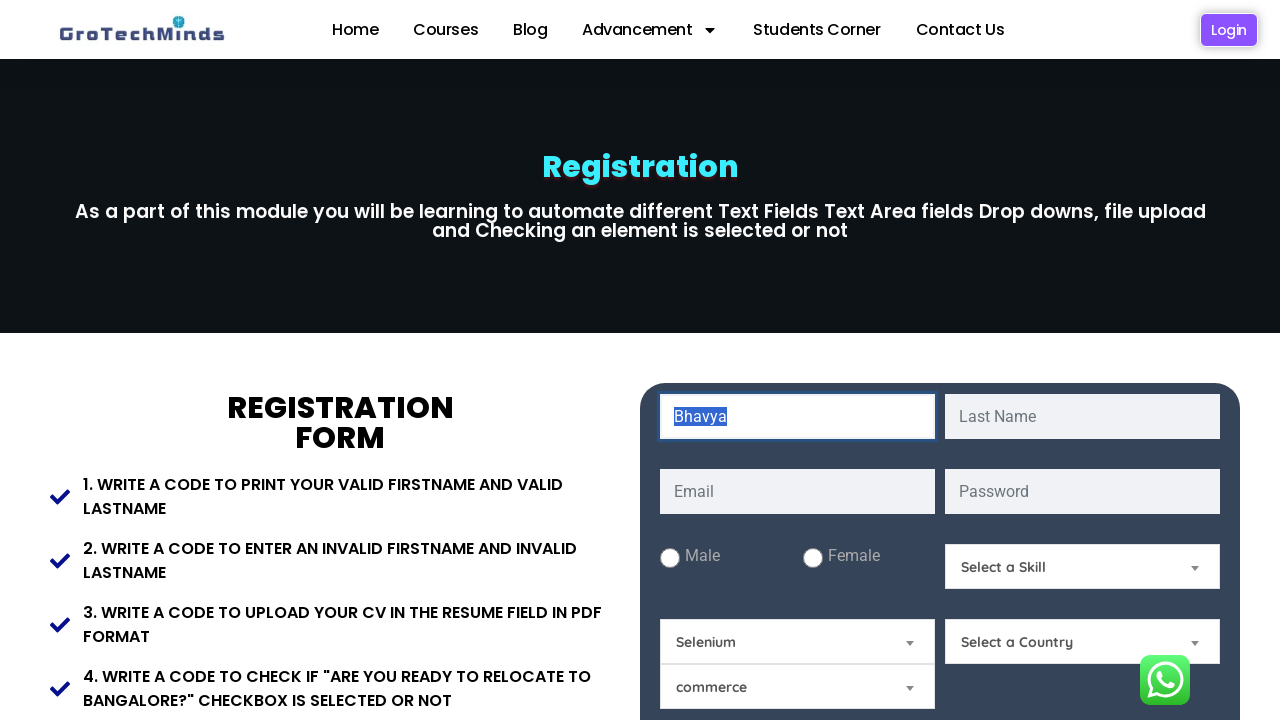

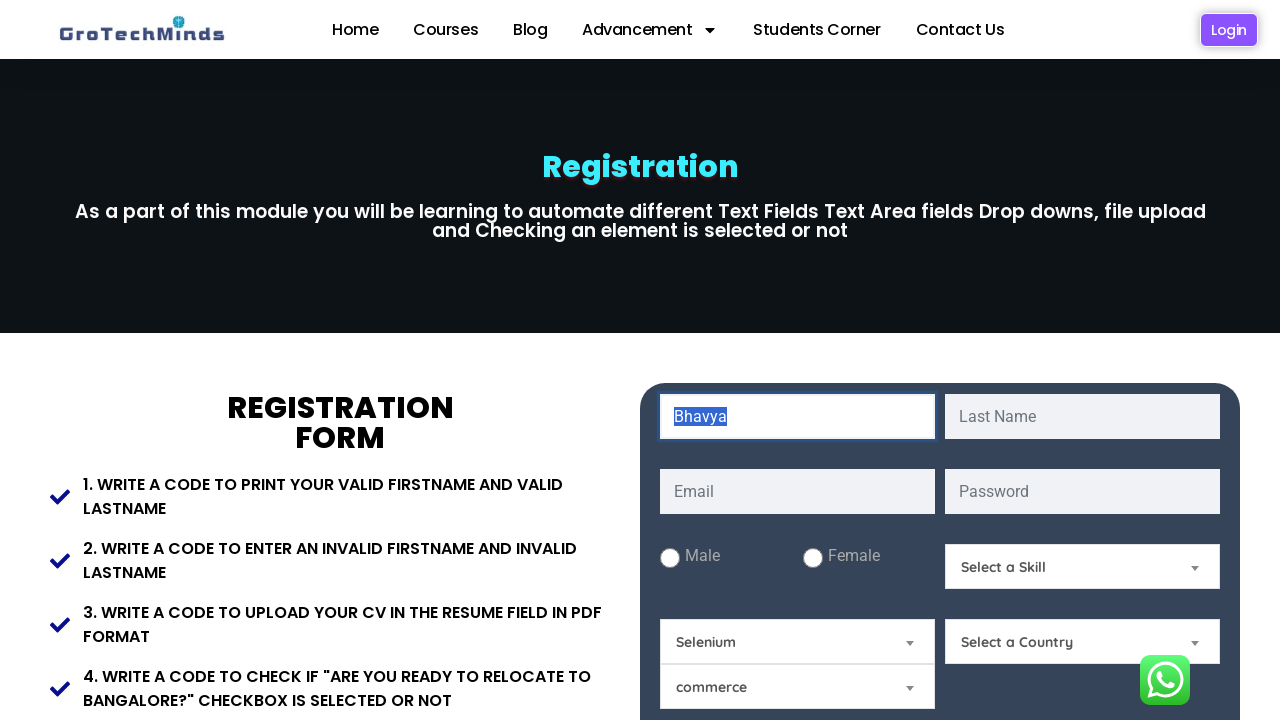